Tests the search functionality on Python.org by searching for "pycon" and verifying that results are found

Starting URL: http://www.python.org

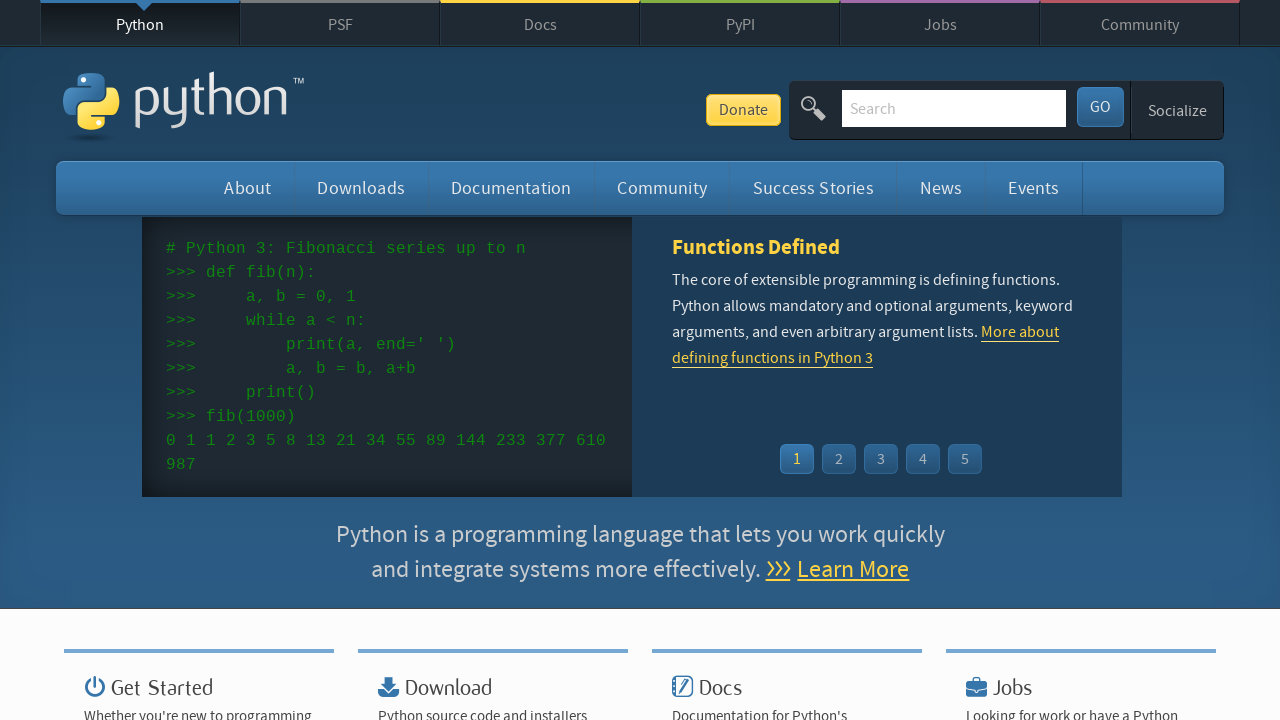

Filled search input field with 'pycon' on input[name='q']
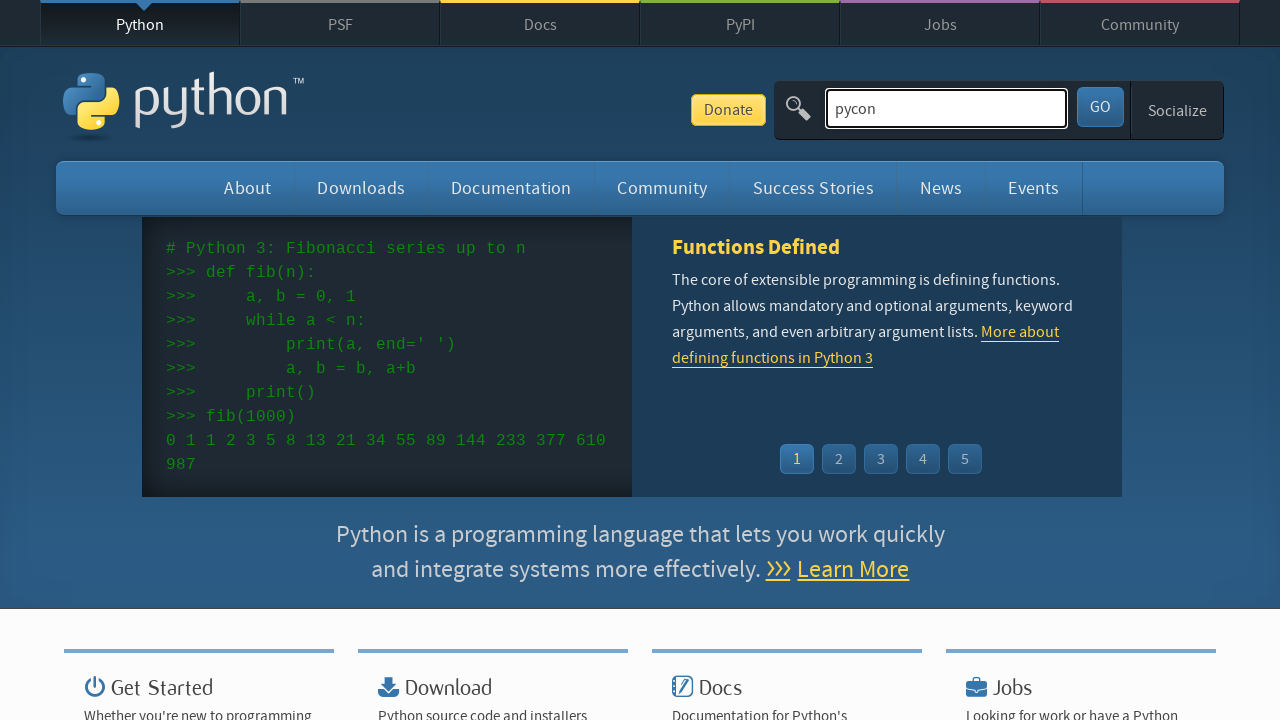

Pressed Enter to submit search query on input[name='q']
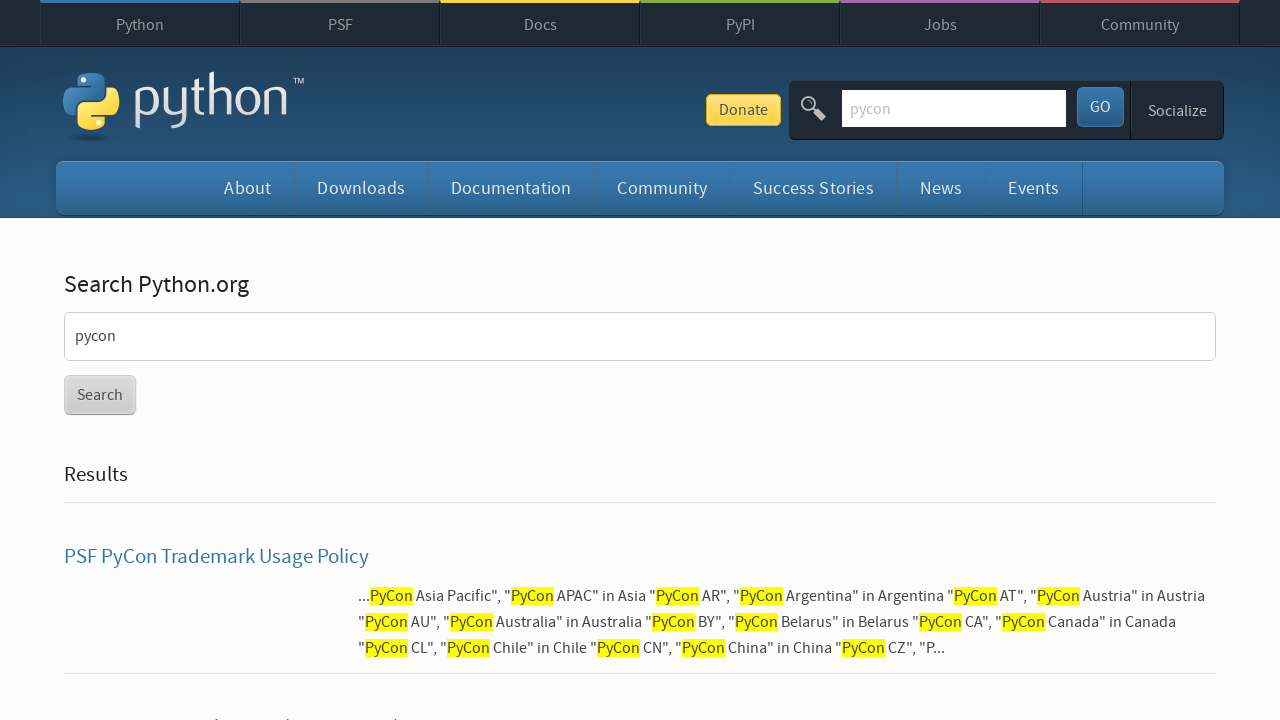

Search results page loaded (networkidle)
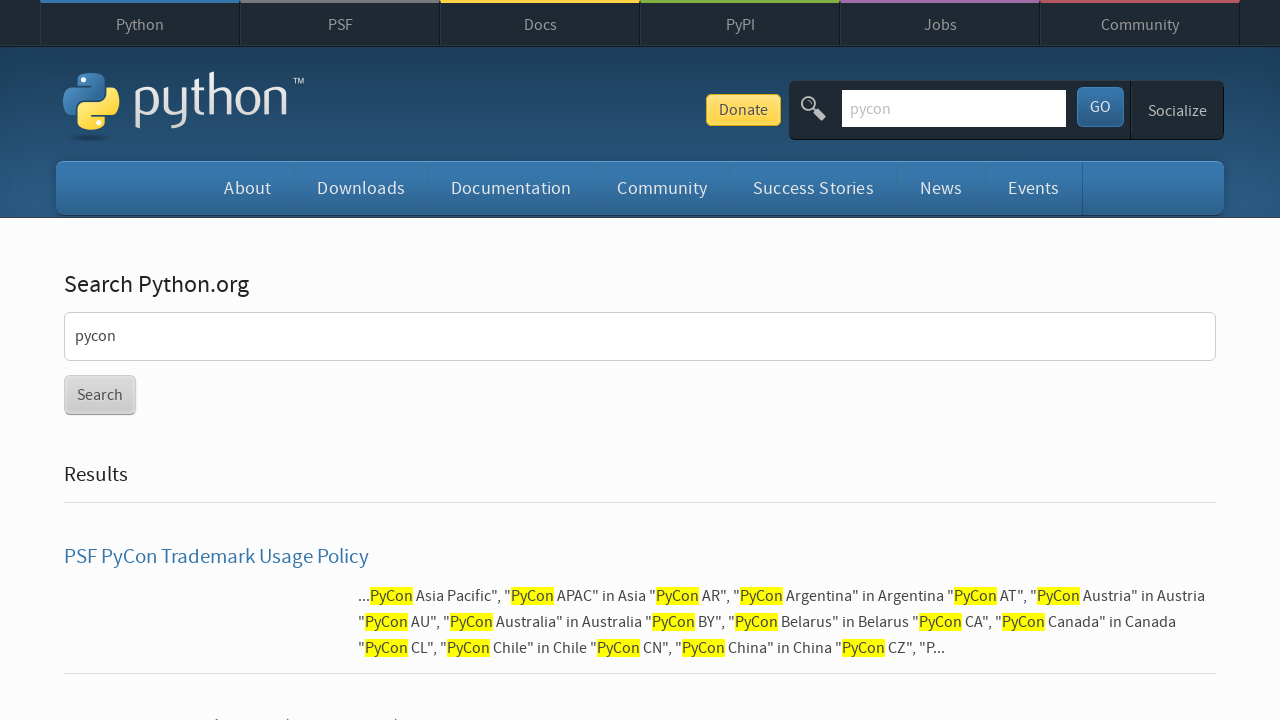

Verified that search results were found (no 'No results found' message)
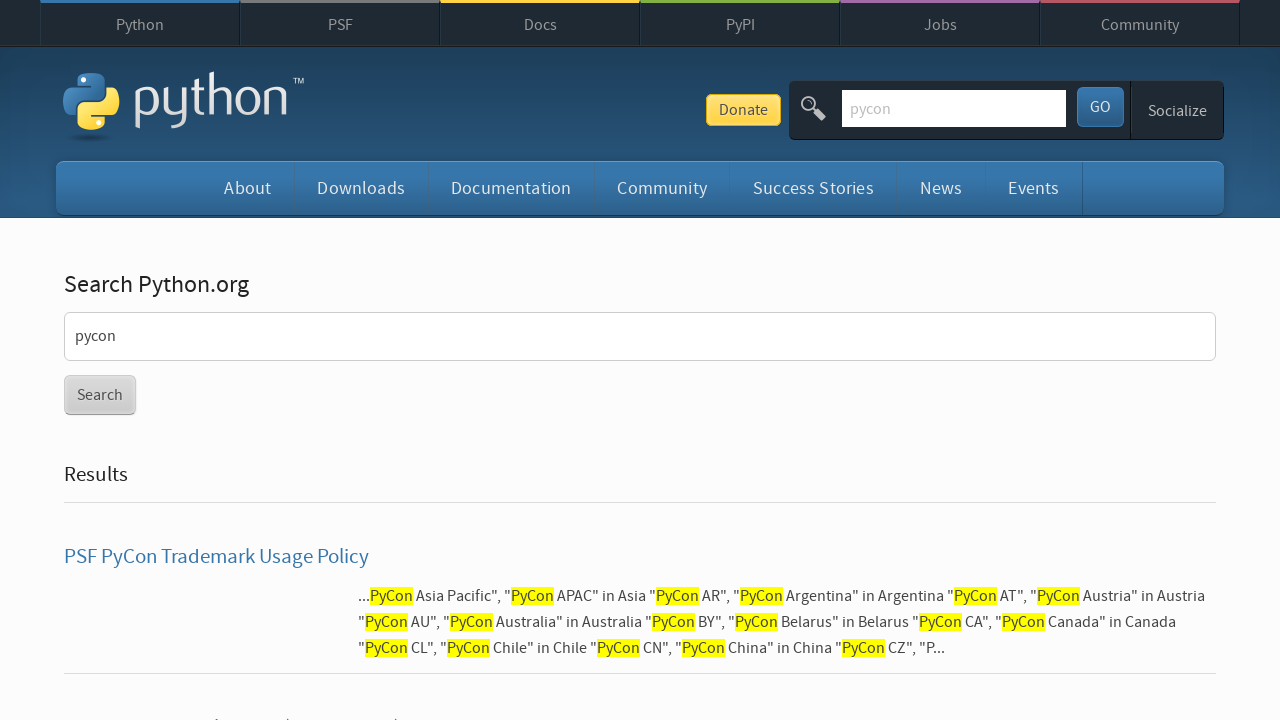

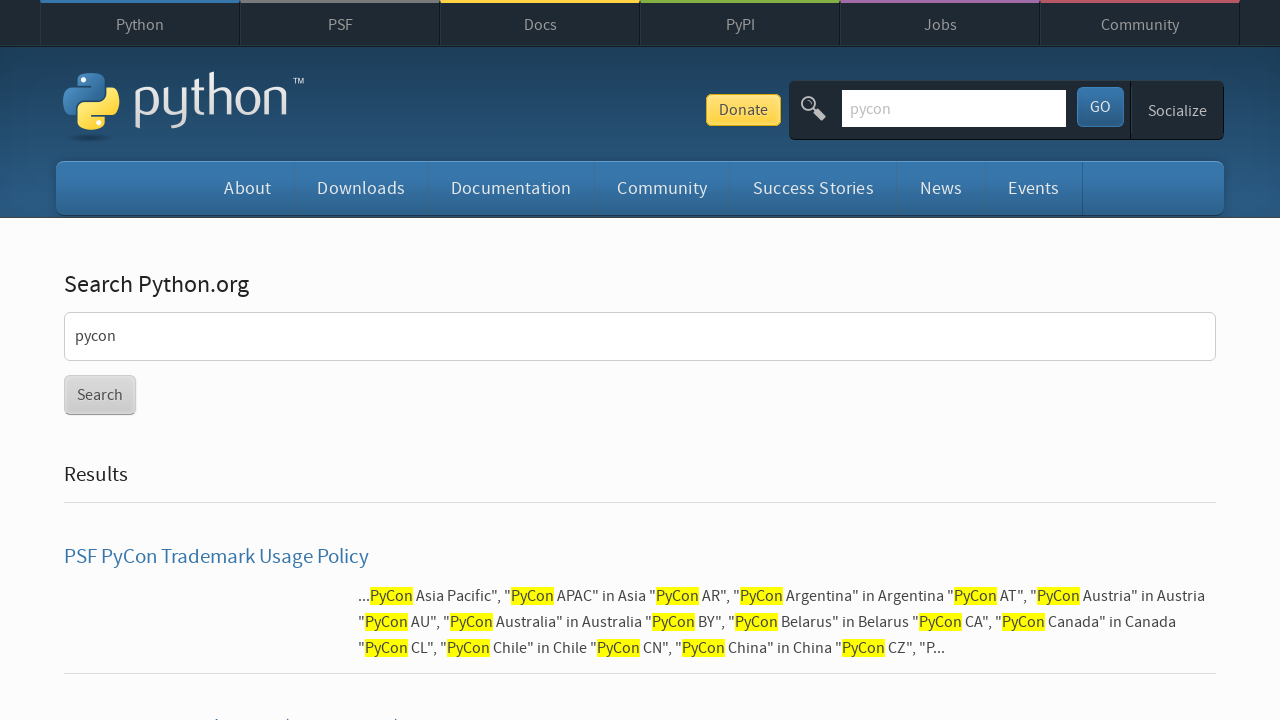